Navigates to OrangeHRM page, clicks on the logo element, and verifies the page title is "OrangeHRM"

Starting URL: http://alchemy.hguy.co/orangehrm

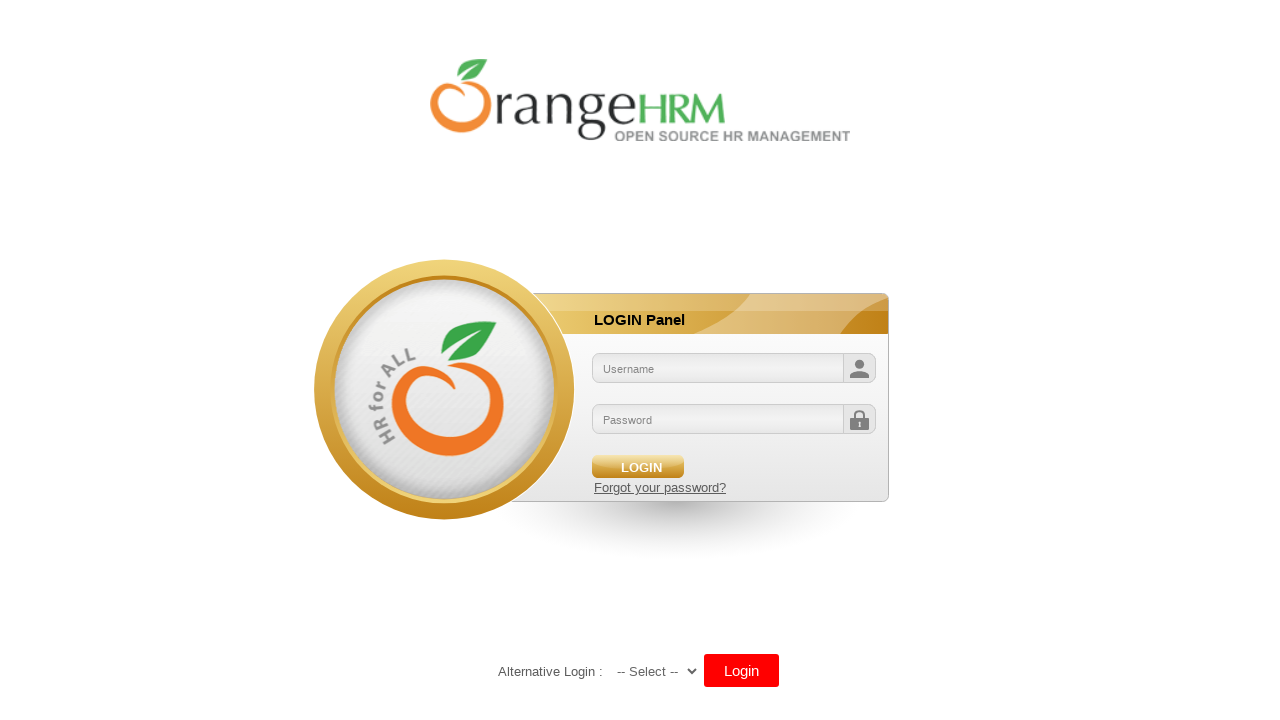

Navigated to OrangeHRM page at http://alchemy.hguy.co/orangehrm
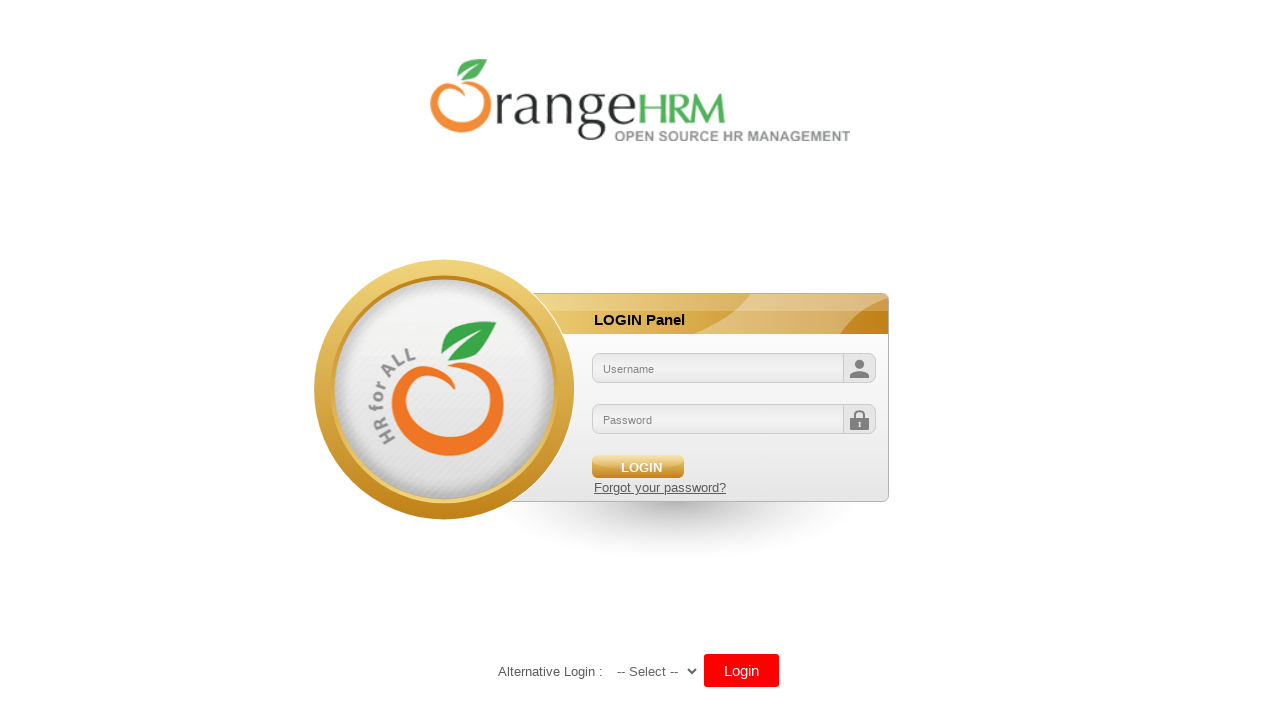

Clicked on the logo element at (640, 149) on #divLogo
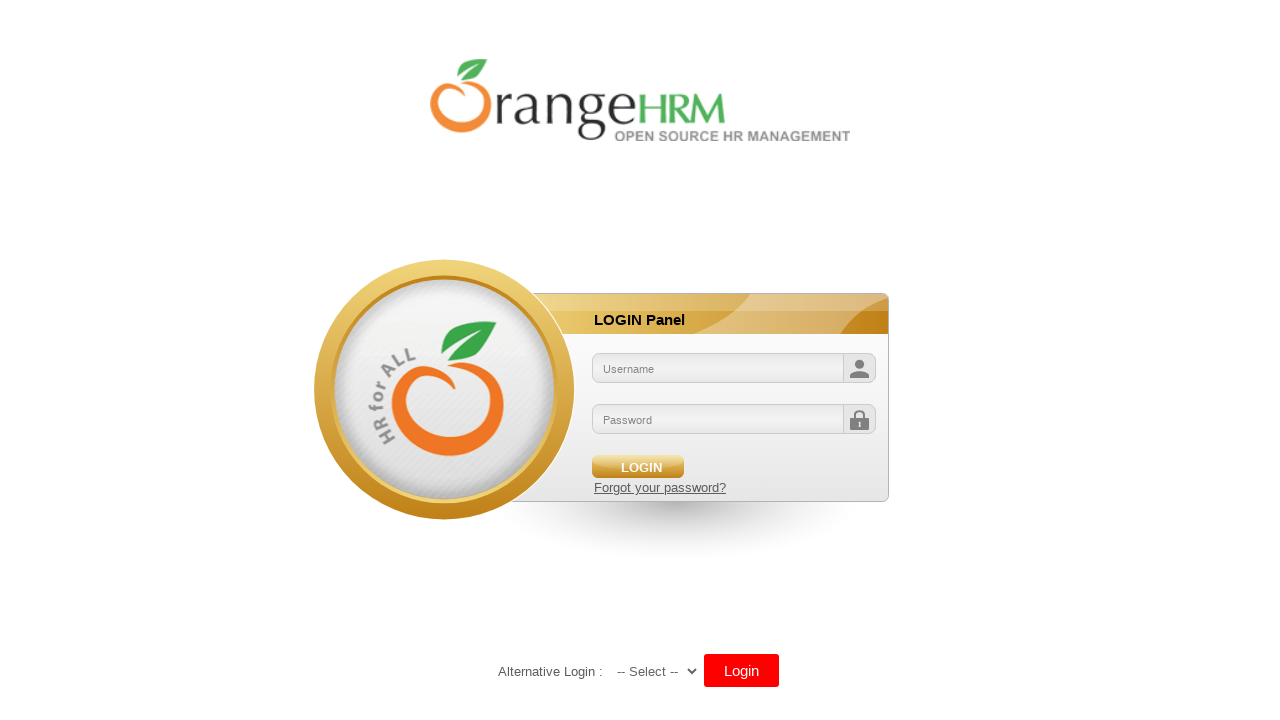

Verified page title is 'OrangeHRM'
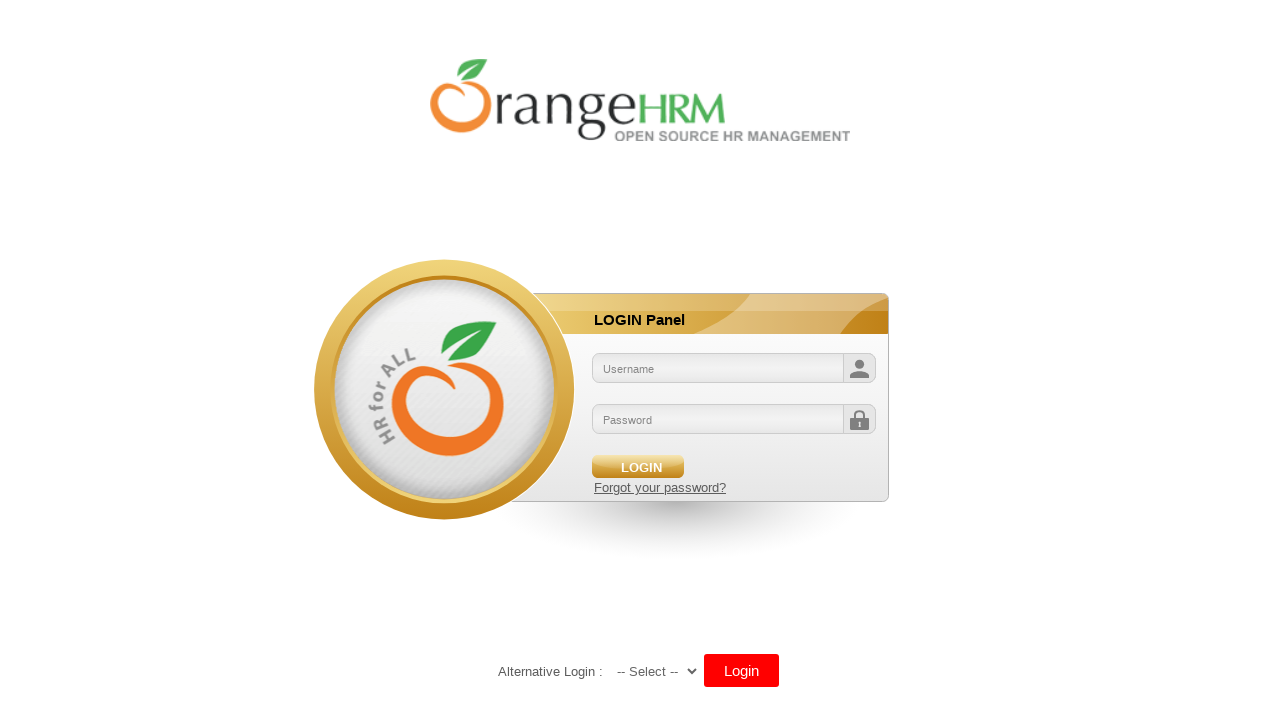

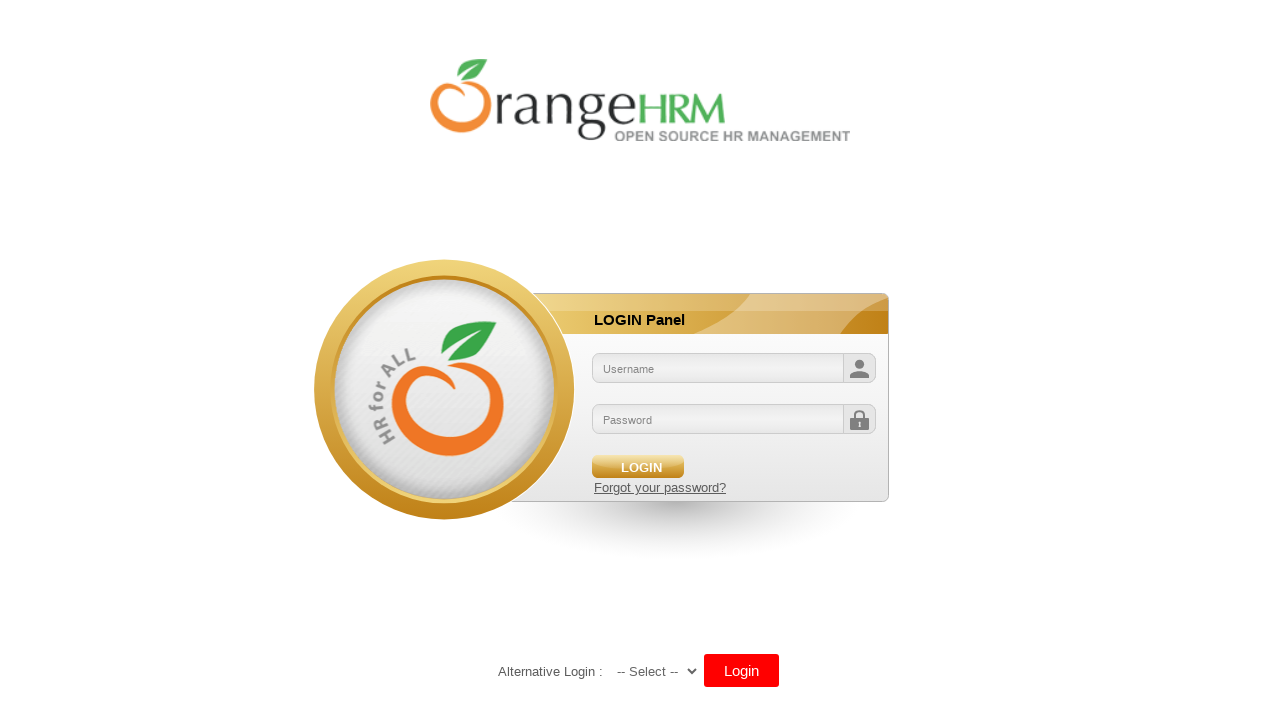